Tests that the counter displays the correct number of todo items as items are added

Starting URL: https://demo.playwright.dev/todomvc

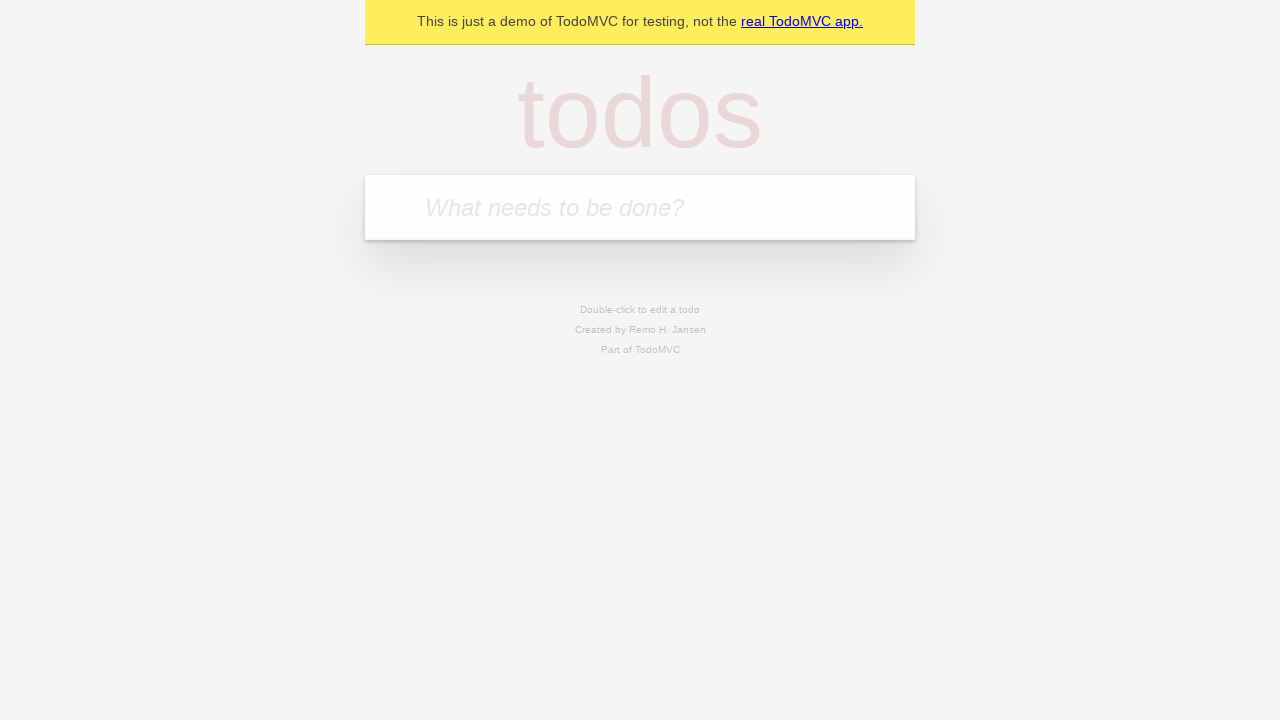

Filled todo input with 'buy some cheese' on internal:attr=[placeholder="What needs to be done?"i]
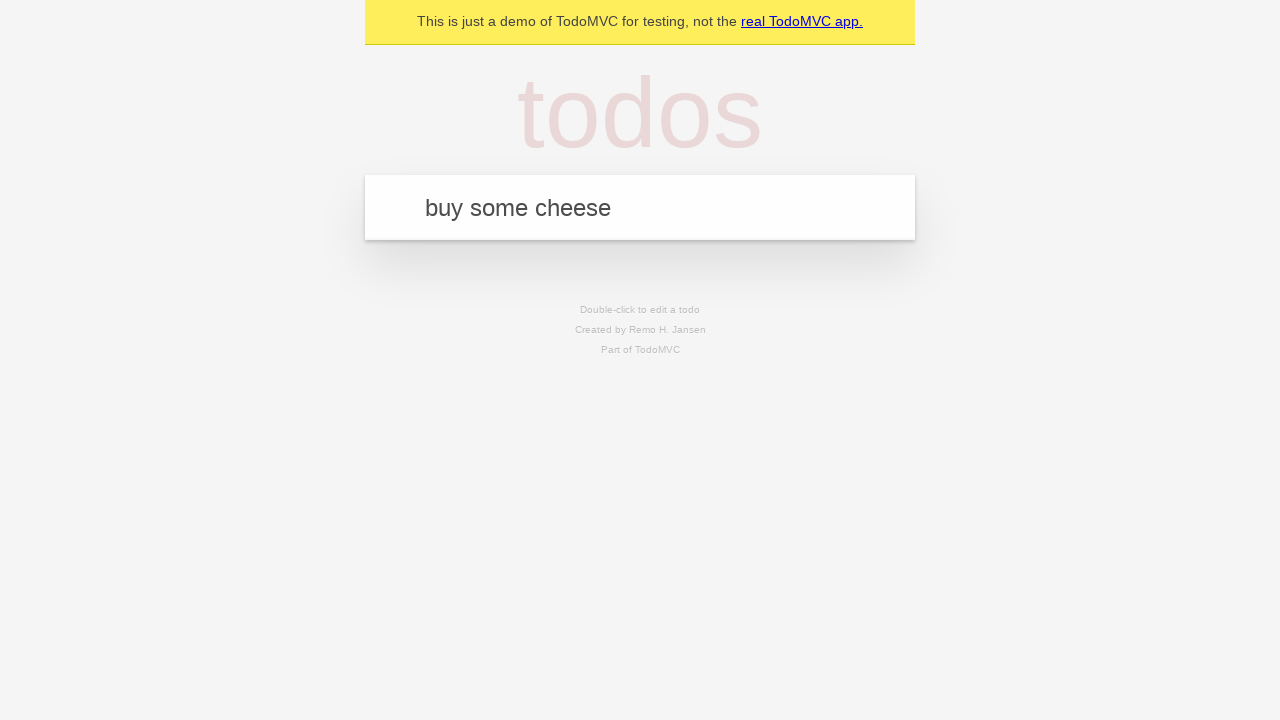

Pressed Enter to add first todo item on internal:attr=[placeholder="What needs to be done?"i]
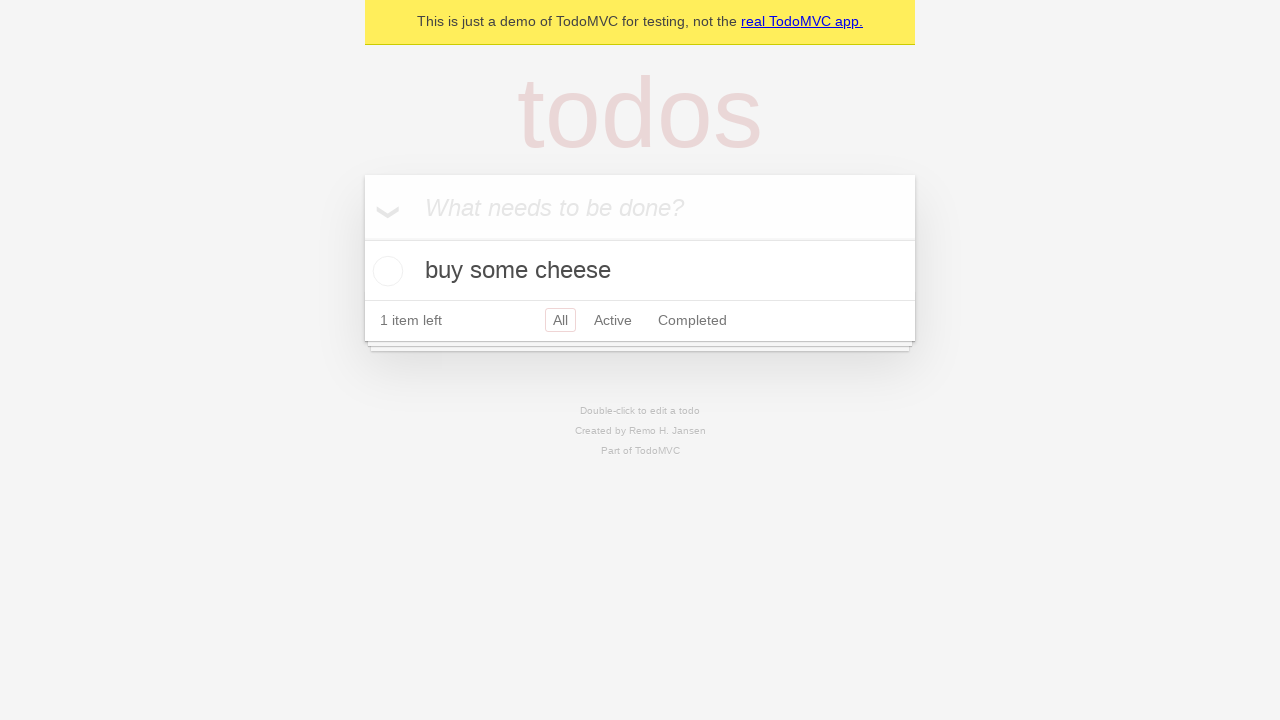

Todo counter element appeared, confirming first item was added
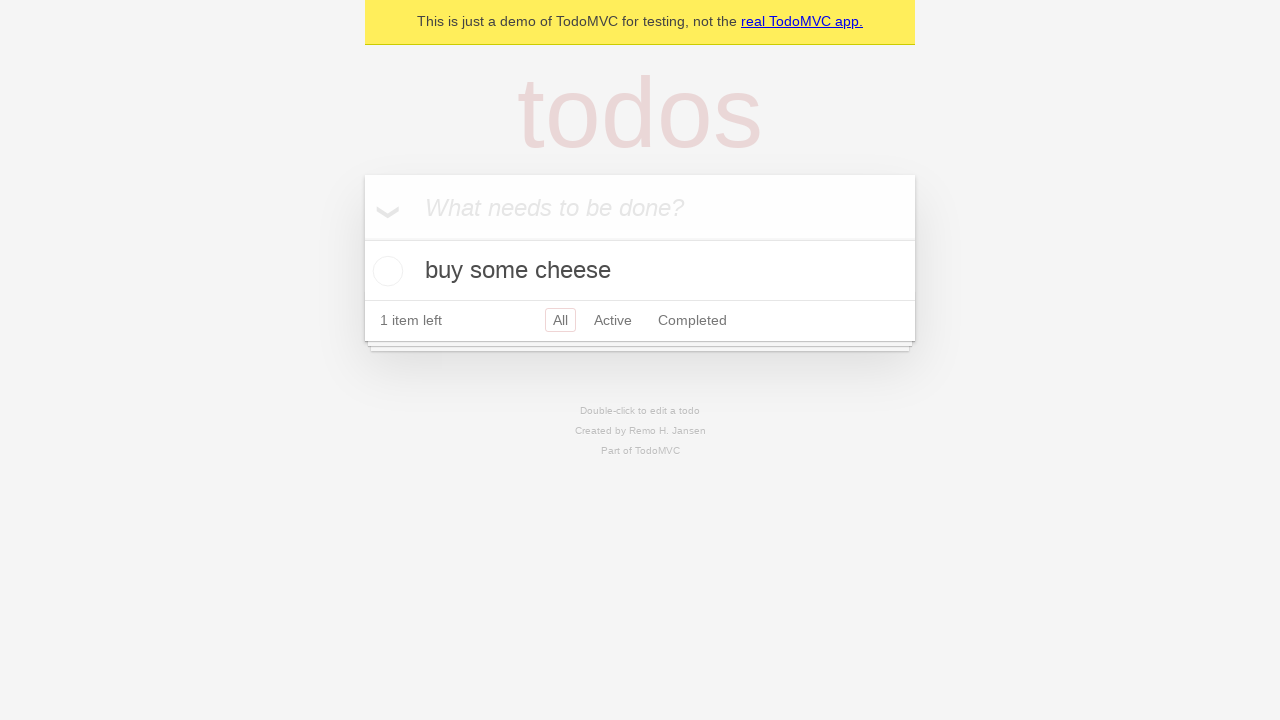

Filled todo input with 'feed the cat' on internal:attr=[placeholder="What needs to be done?"i]
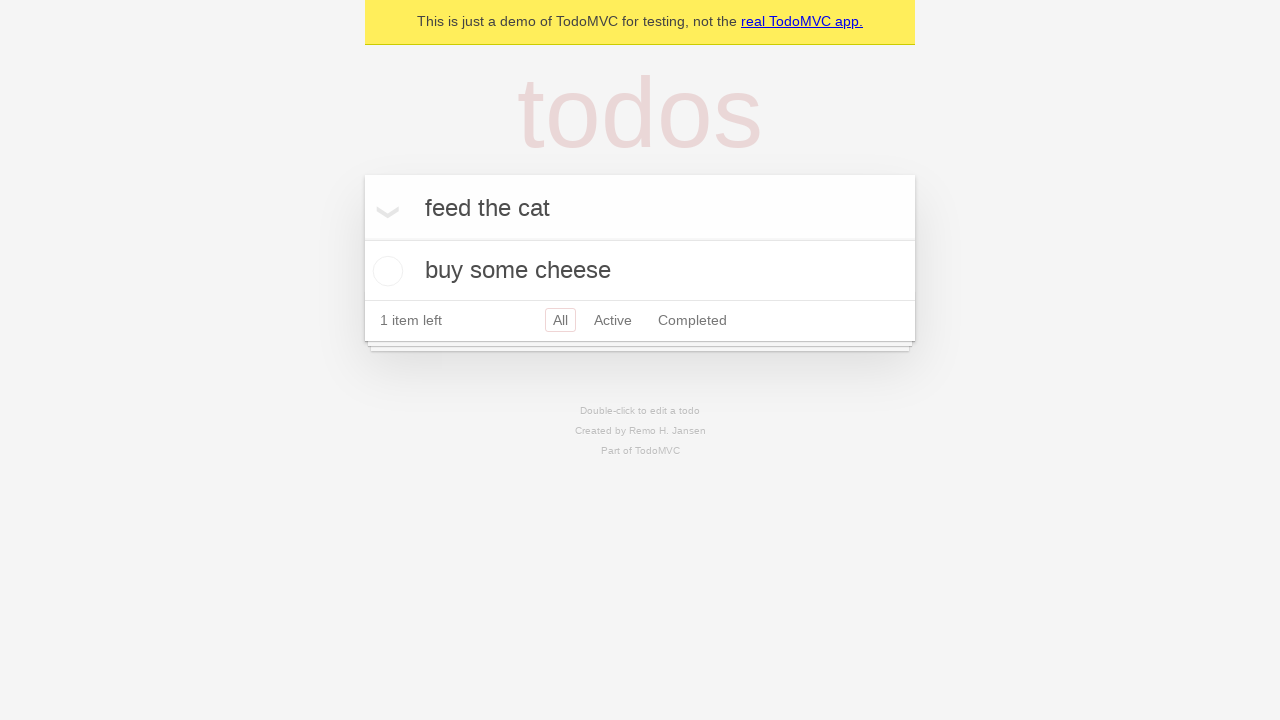

Pressed Enter to add second todo item on internal:attr=[placeholder="What needs to be done?"i]
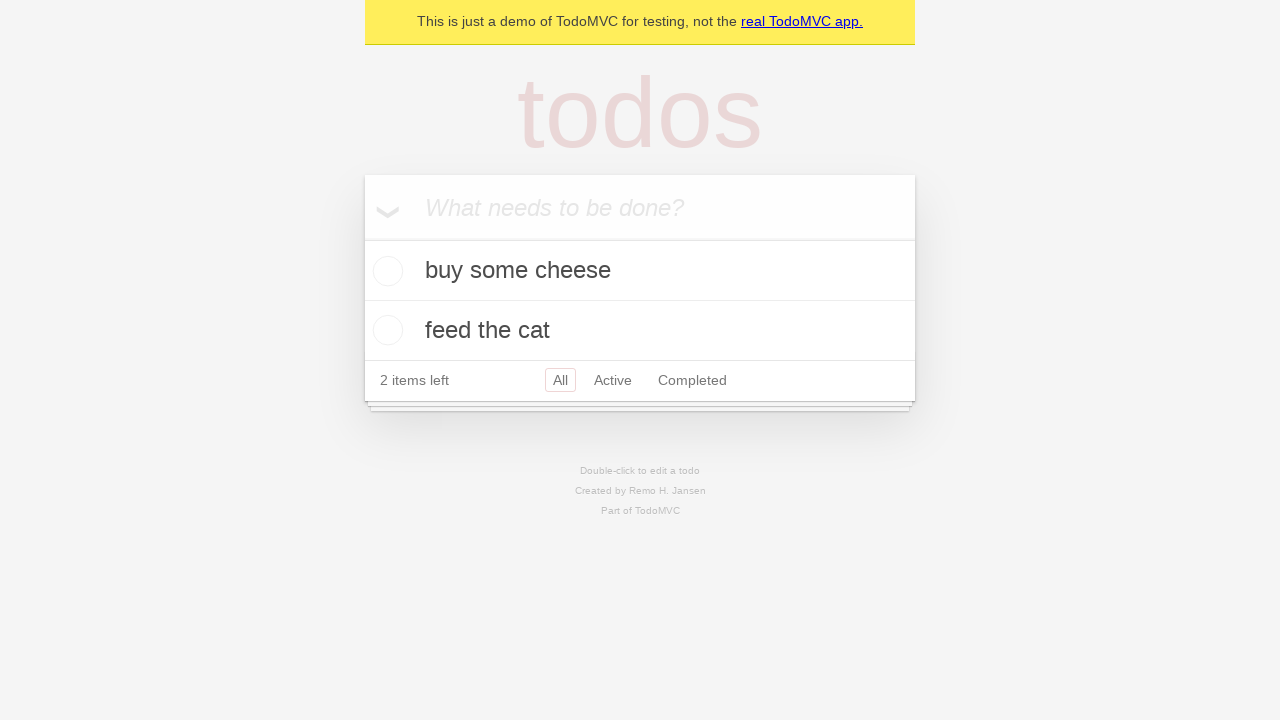

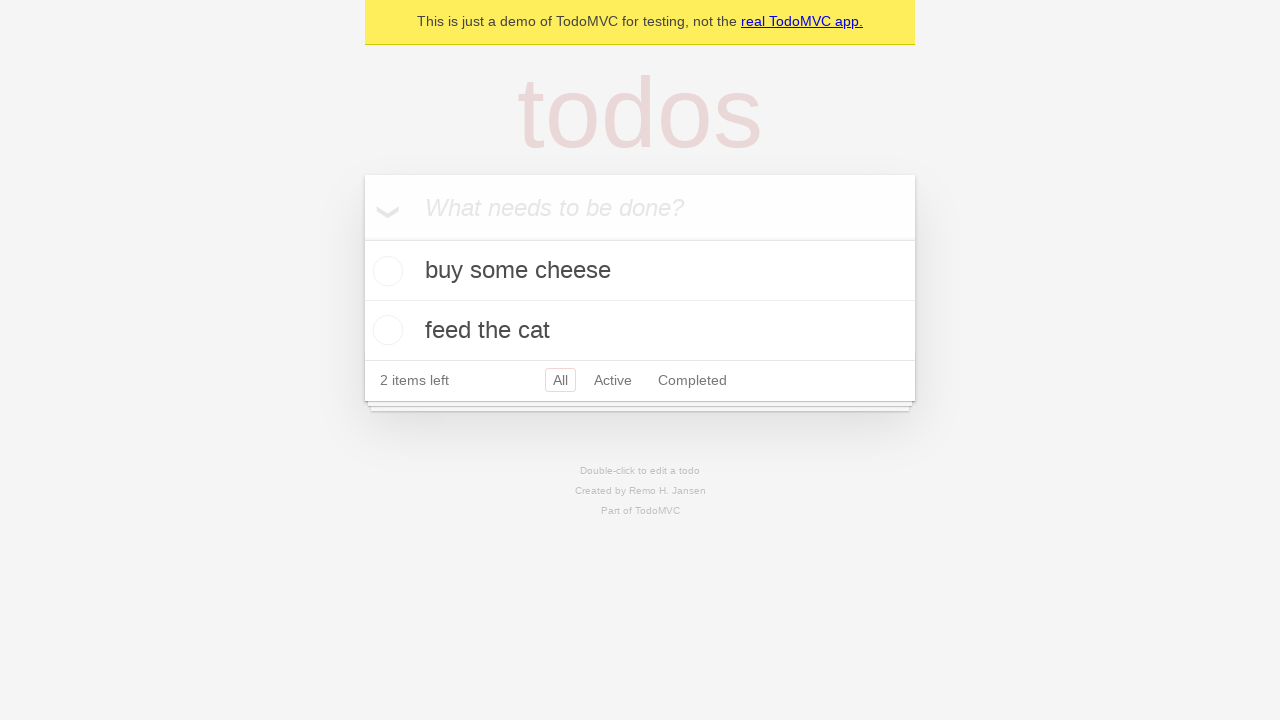